Tests the forget password functionality by clicking the forget password link and verifying the reset password heading is displayed on the resulting page.

Starting URL: https://beta.docuport.app

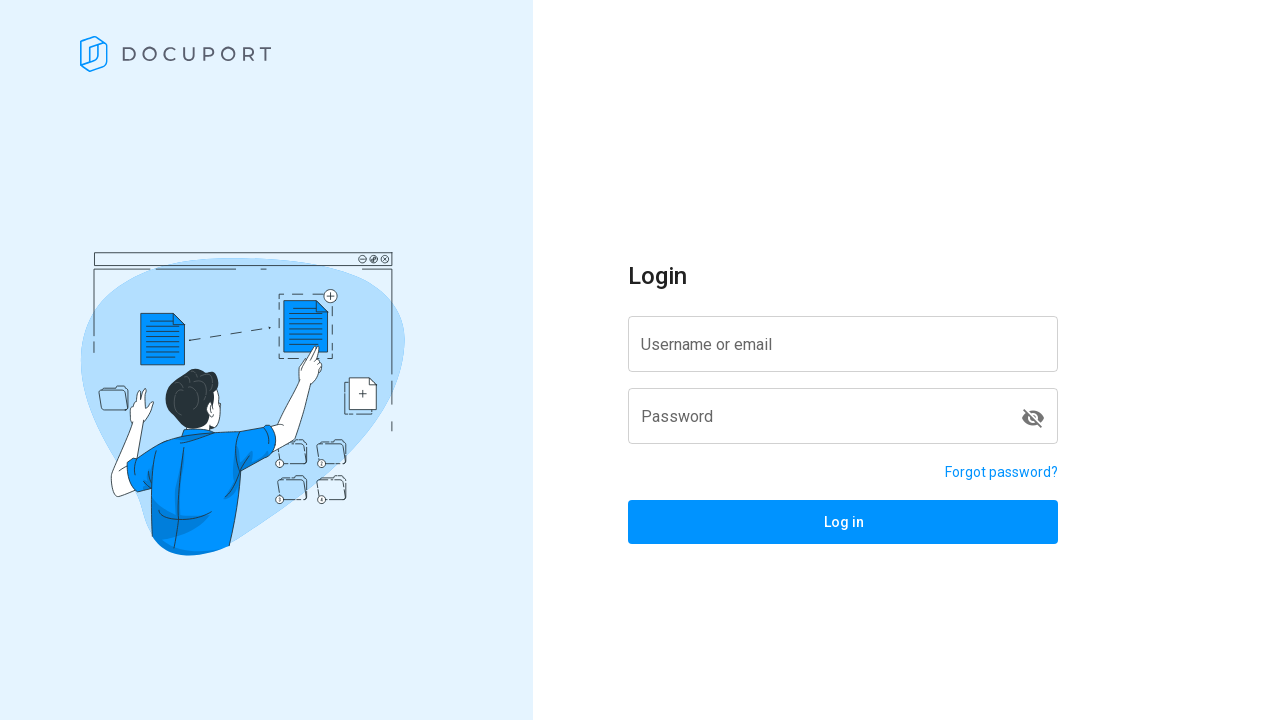

Clicked forget password link at (1002, 472) on a[href='/reset-password']
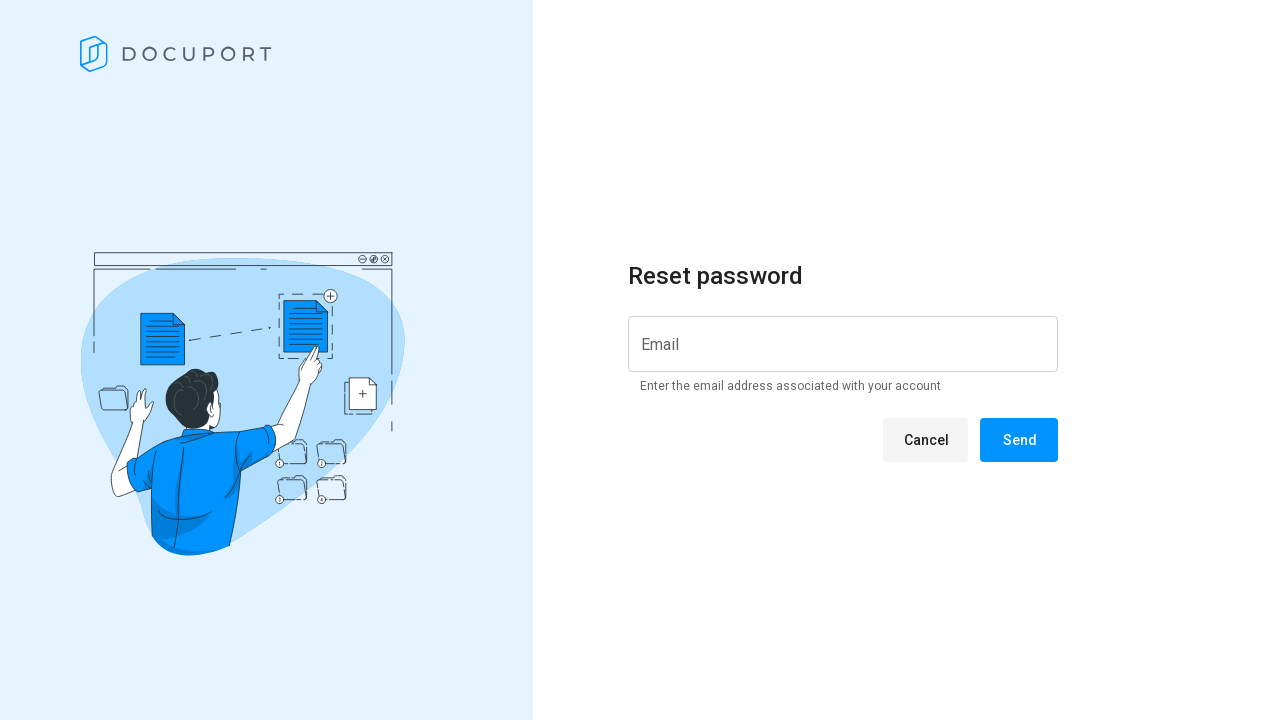

Reset password heading became visible
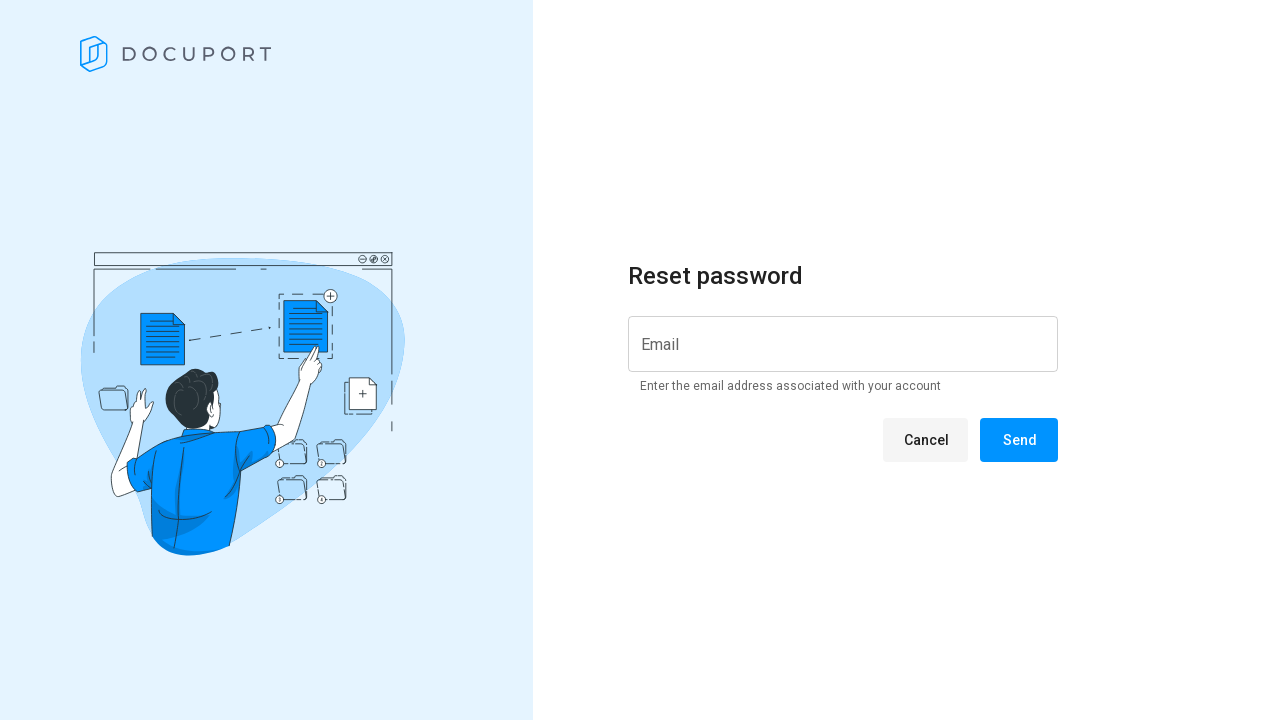

Verified reset password heading text:  Reset password 
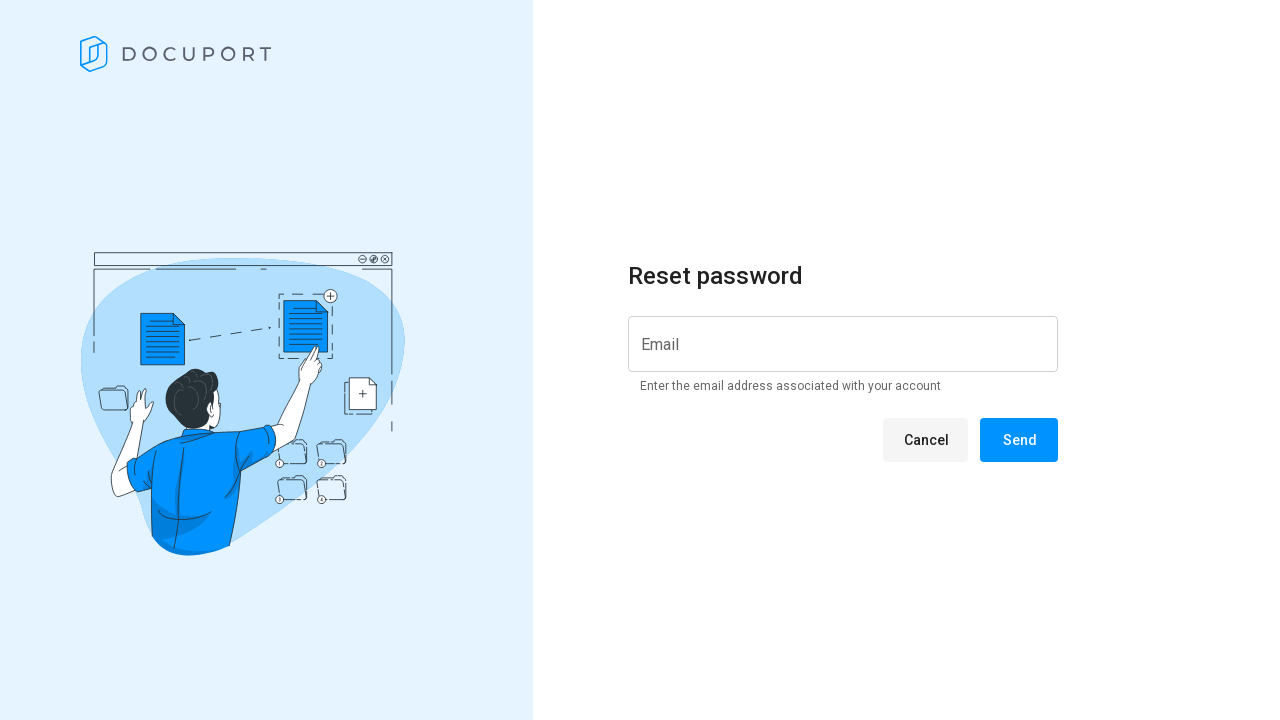

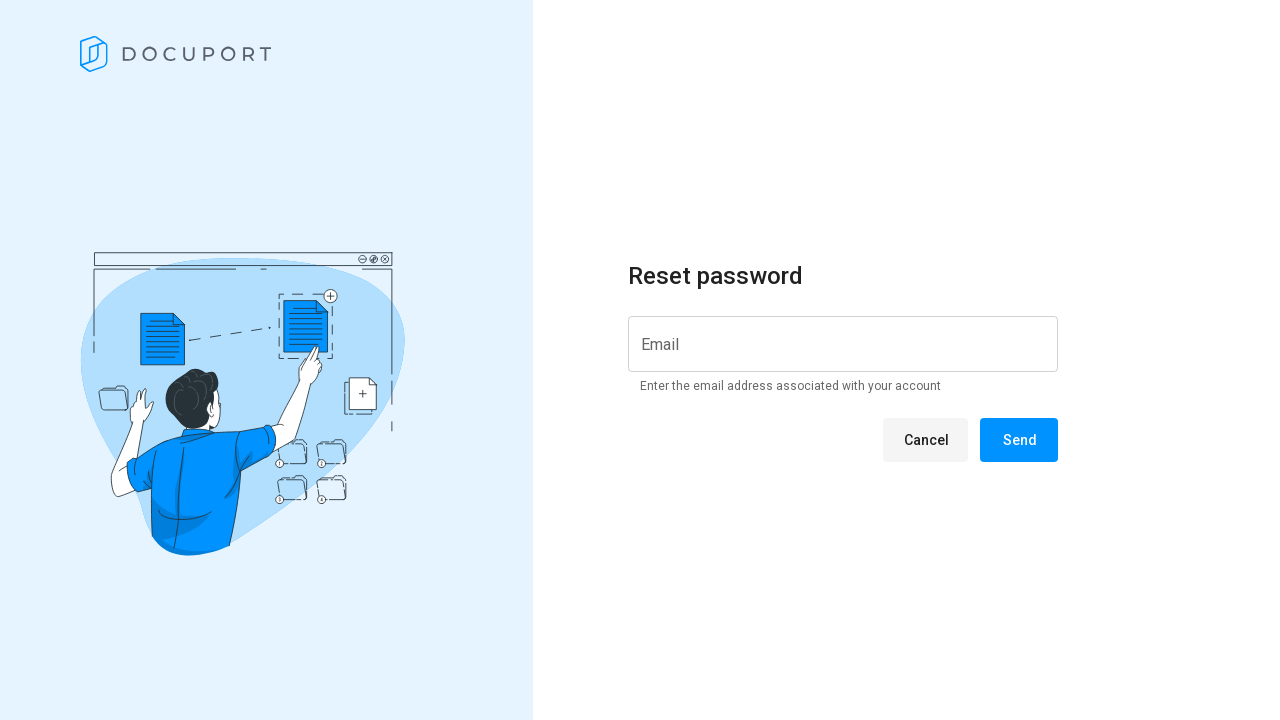